Tests a simple JavaScript alert by clicking a button to trigger it, verifying the alert text, and accepting the alert

Starting URL: https://v1.training-support.net/selenium/javascript-alerts

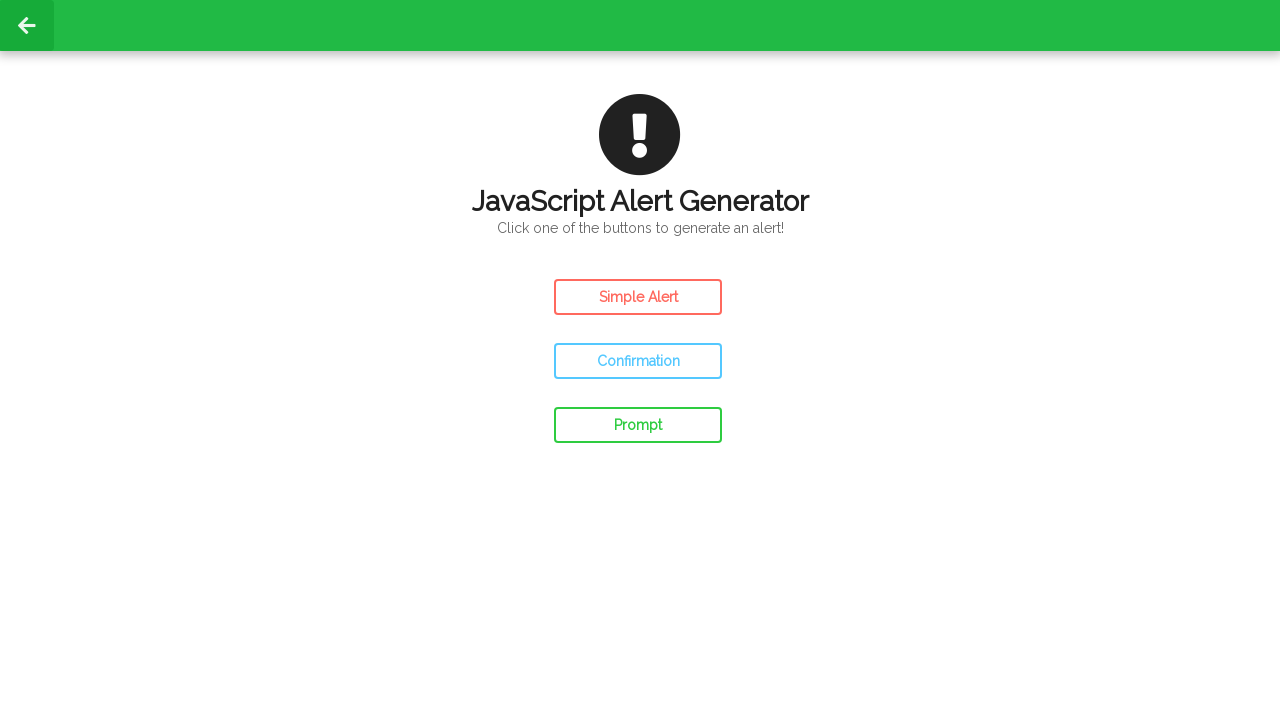

Navigated to JavaScript alerts training page
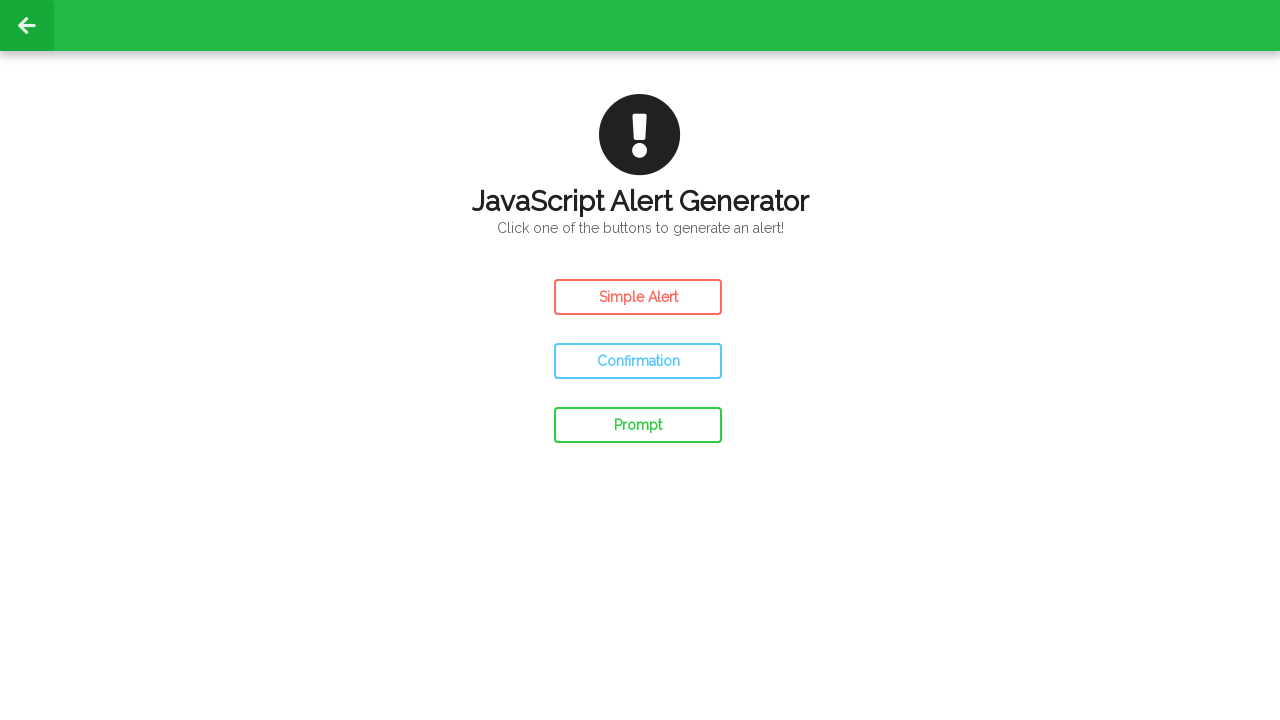

Set up dialog handler to accept alerts
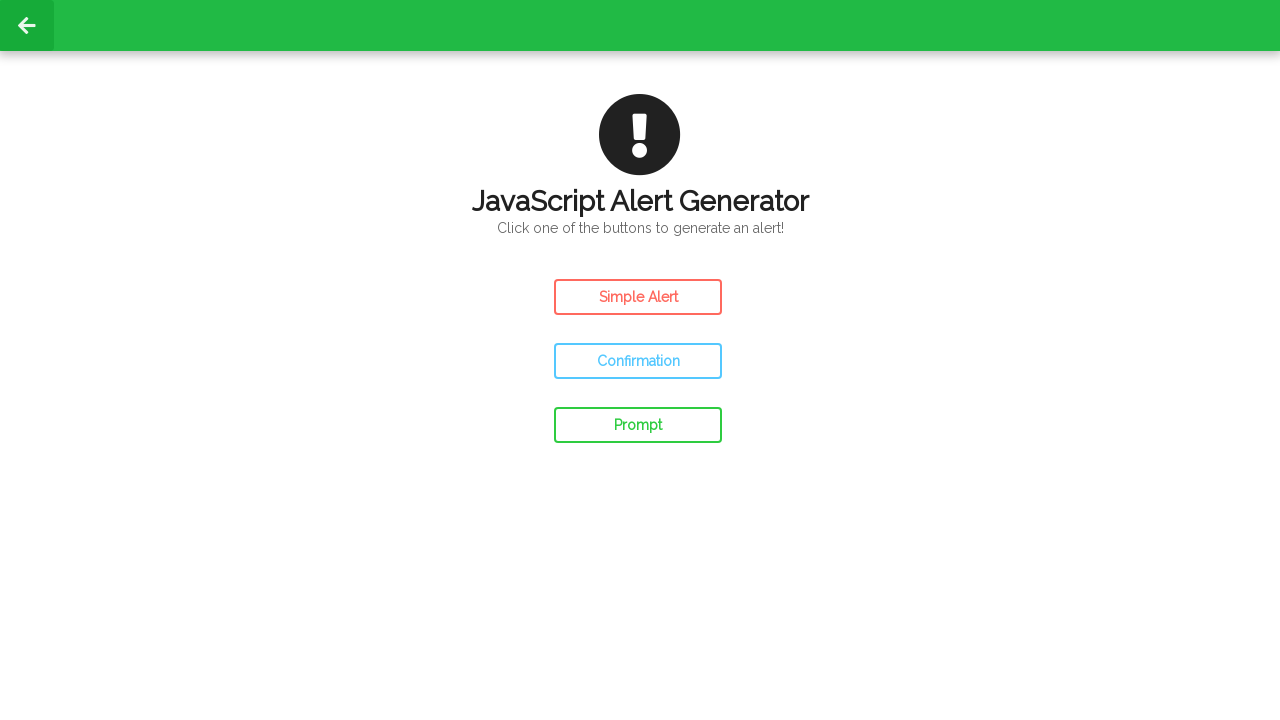

Clicked button to trigger simple JavaScript alert at (638, 297) on #simple
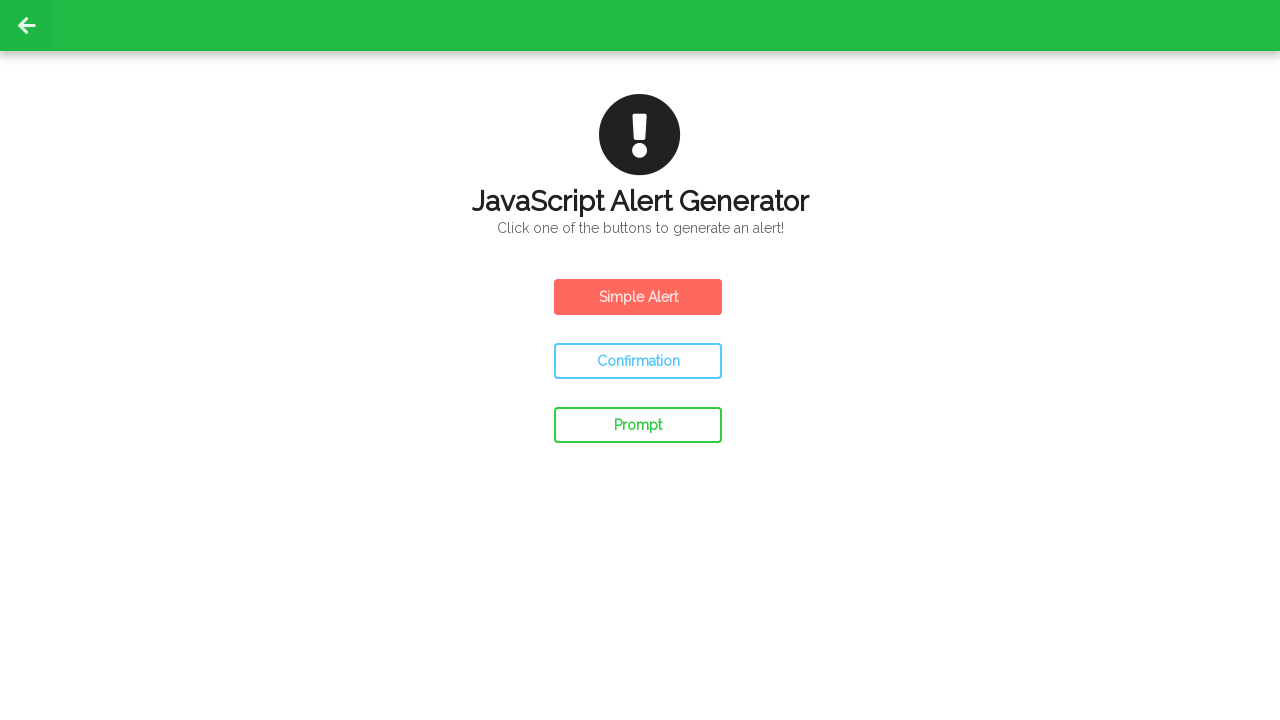

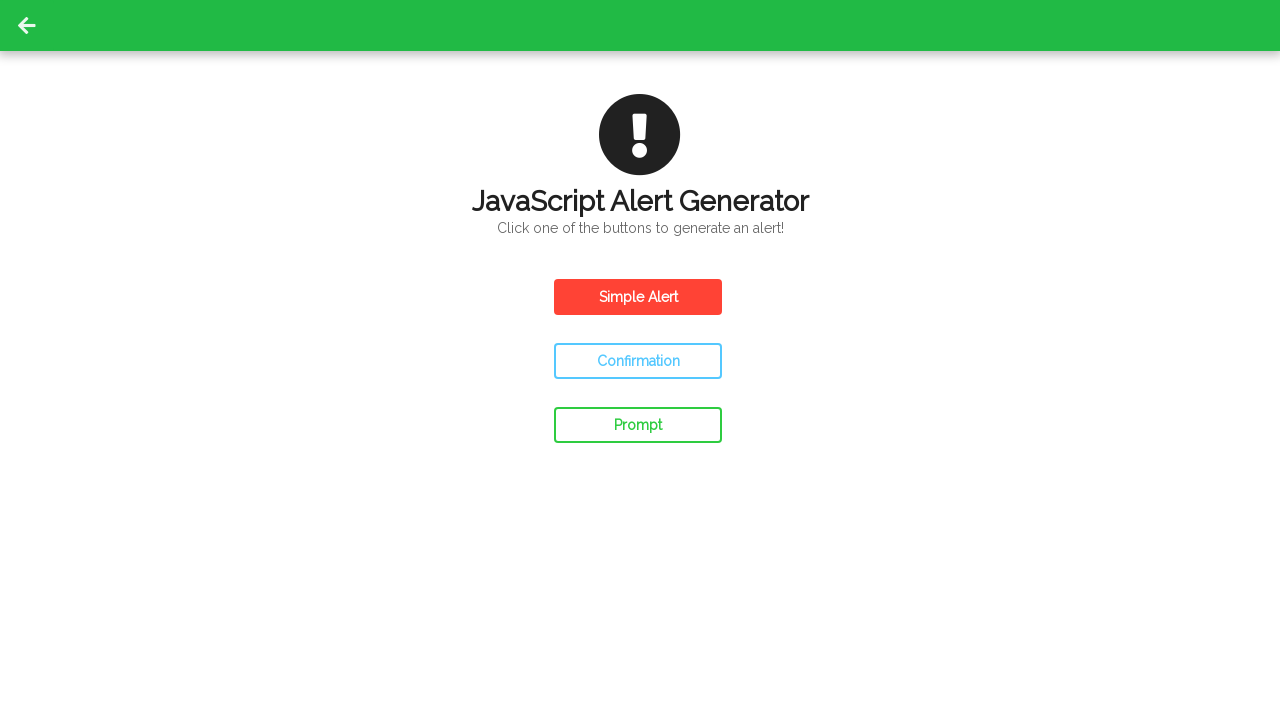